Navigates to qacart.com, retrieves the page title, then navigates to a second website and retrieves its title to verify page navigation works correctly.

Starting URL: https://qacart.com/ar

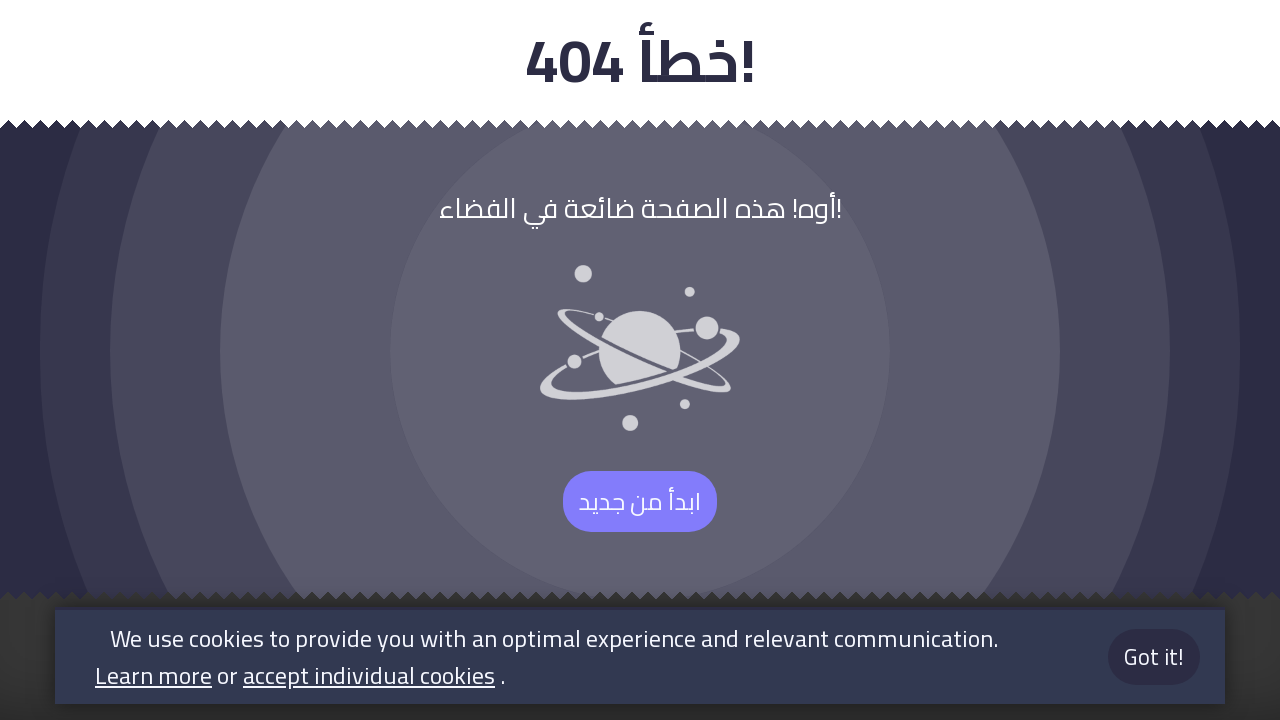

Retrieved page title from qacart.com: Something went wrong!
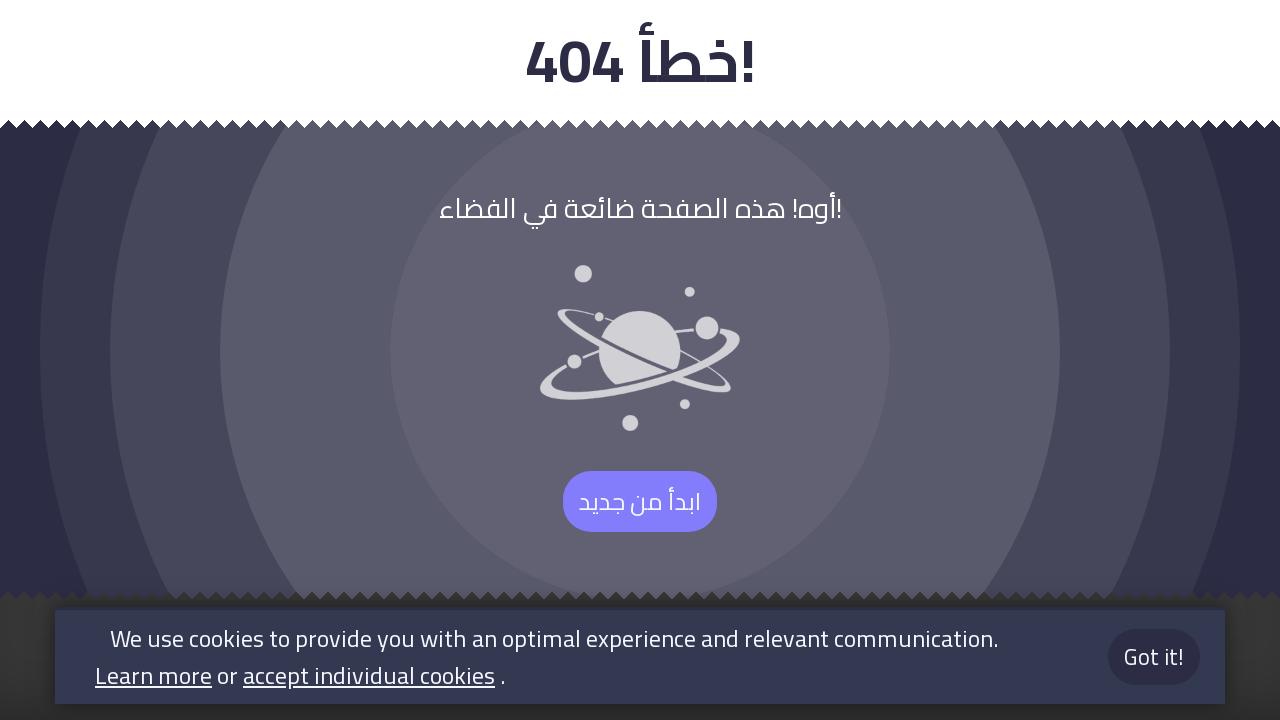

Navigated to second website (hatem-hatamleh.github.io/Selenium-html/)
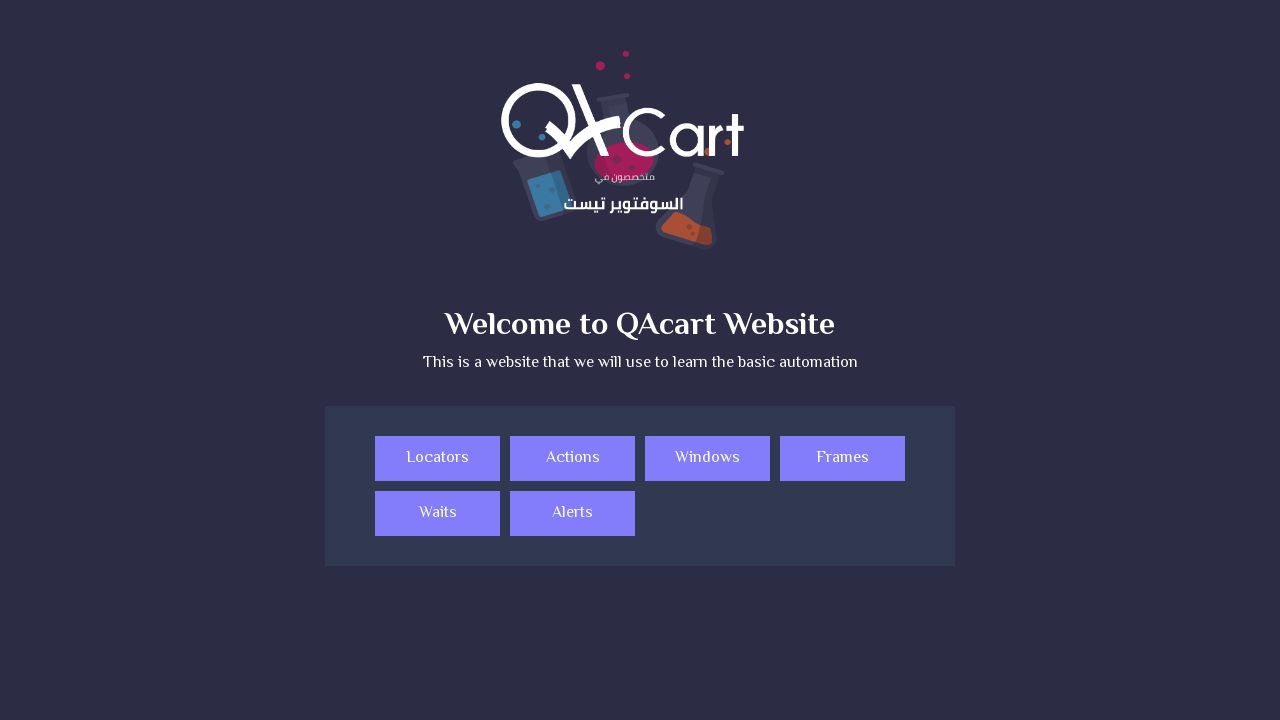

Retrieved page title from second website: QAcart Selenium 101 course
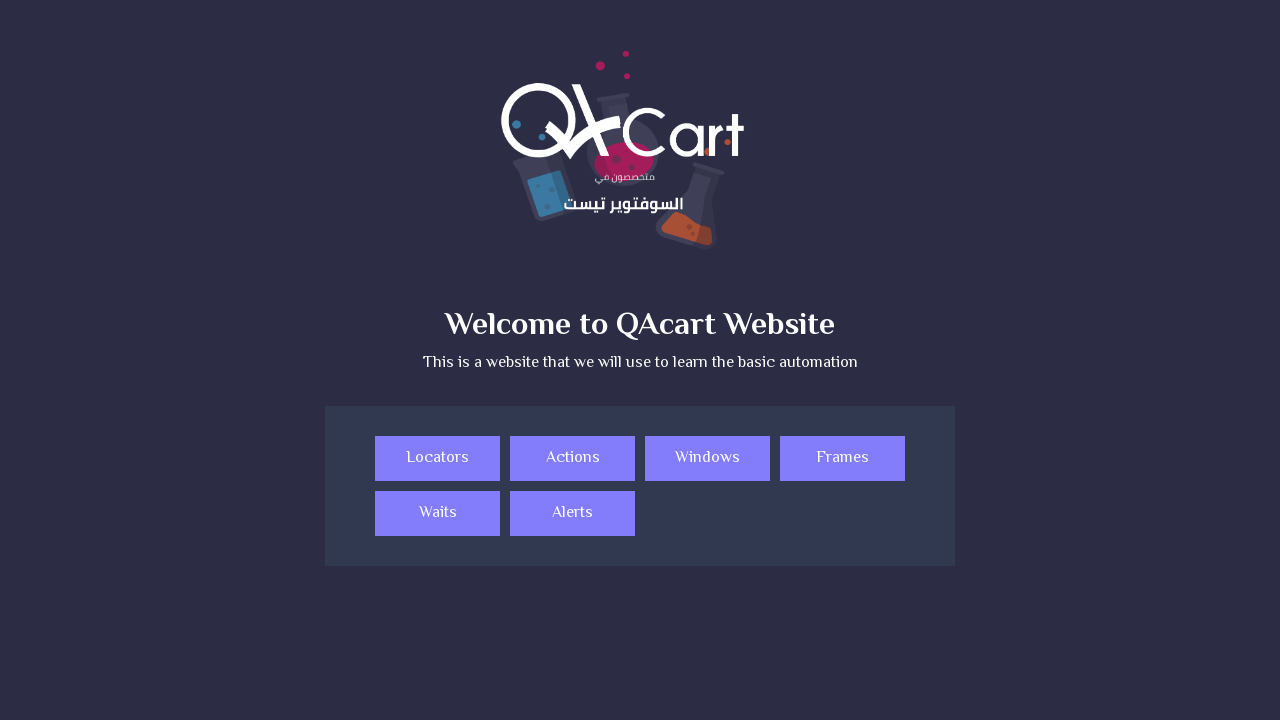

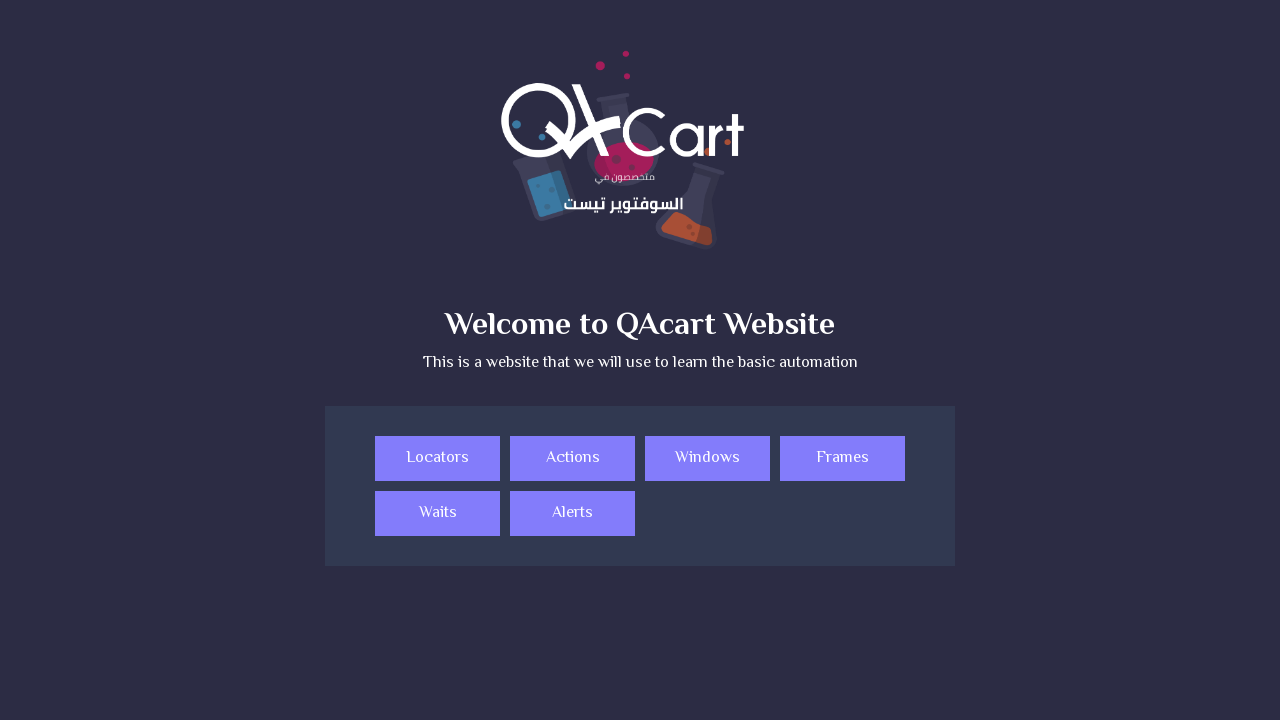